Tests keyboard event functionality by sending keystrokes to the page and verifying the text input is received correctly

Starting URL: https://training-support.net/webelements/keyboard-events

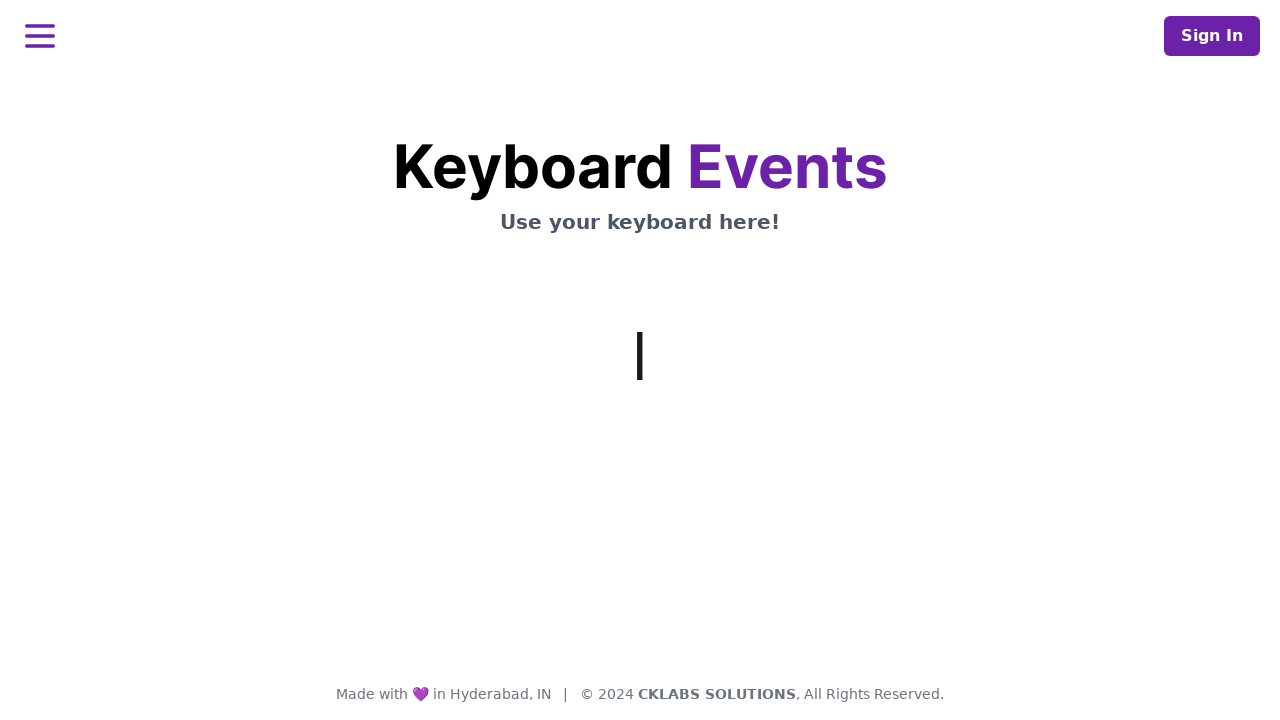

Typed 'This is coming from Selenium' into the page
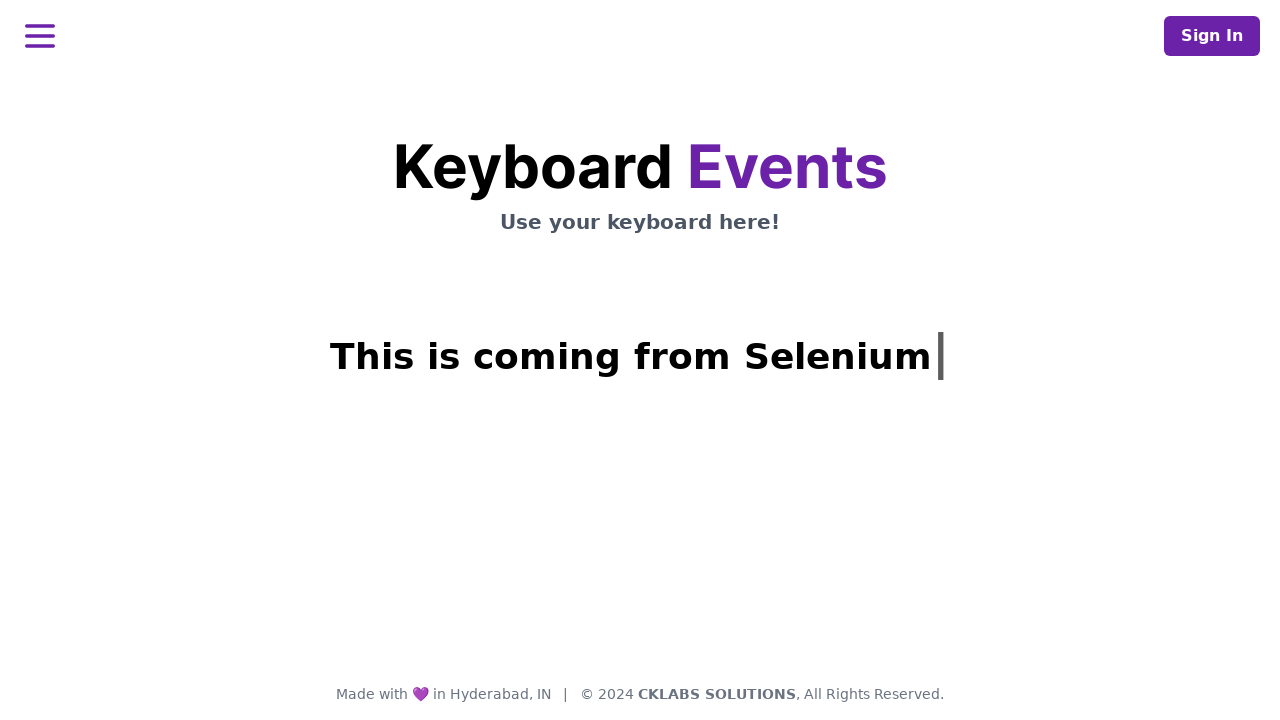

Pressed Enter key to submit keyboard input
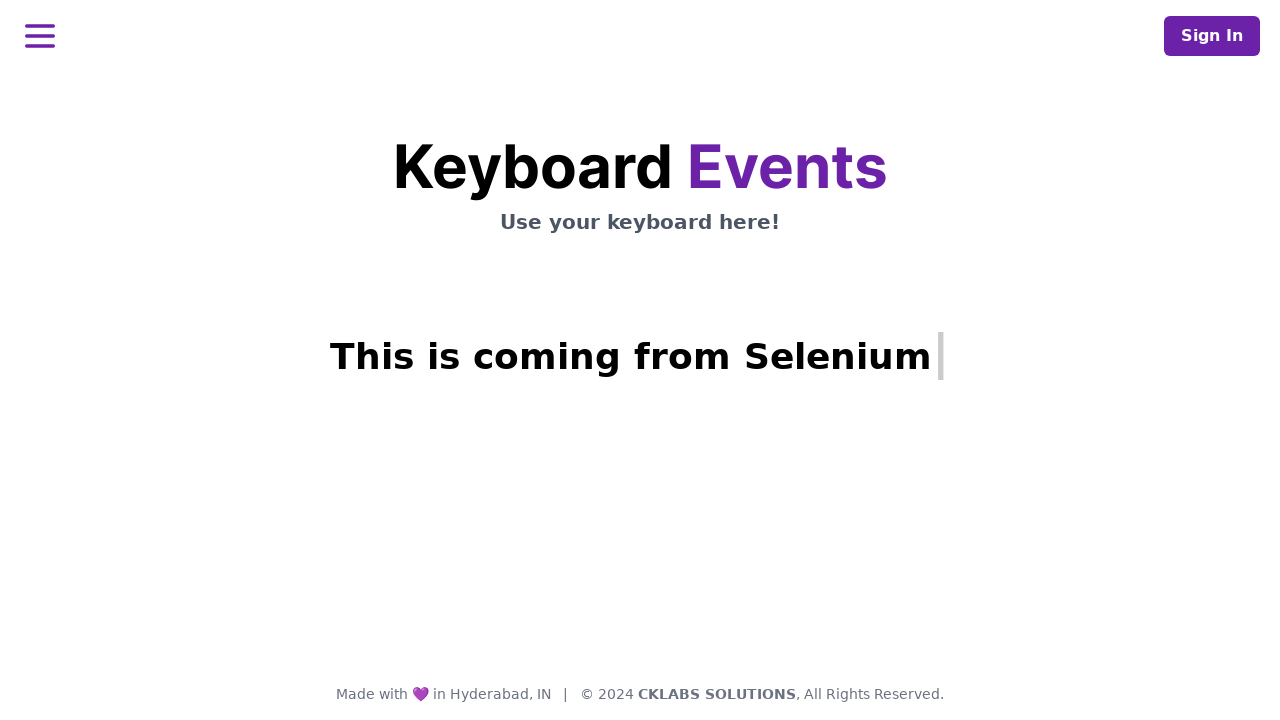

Verified heading element loaded after keyboard input
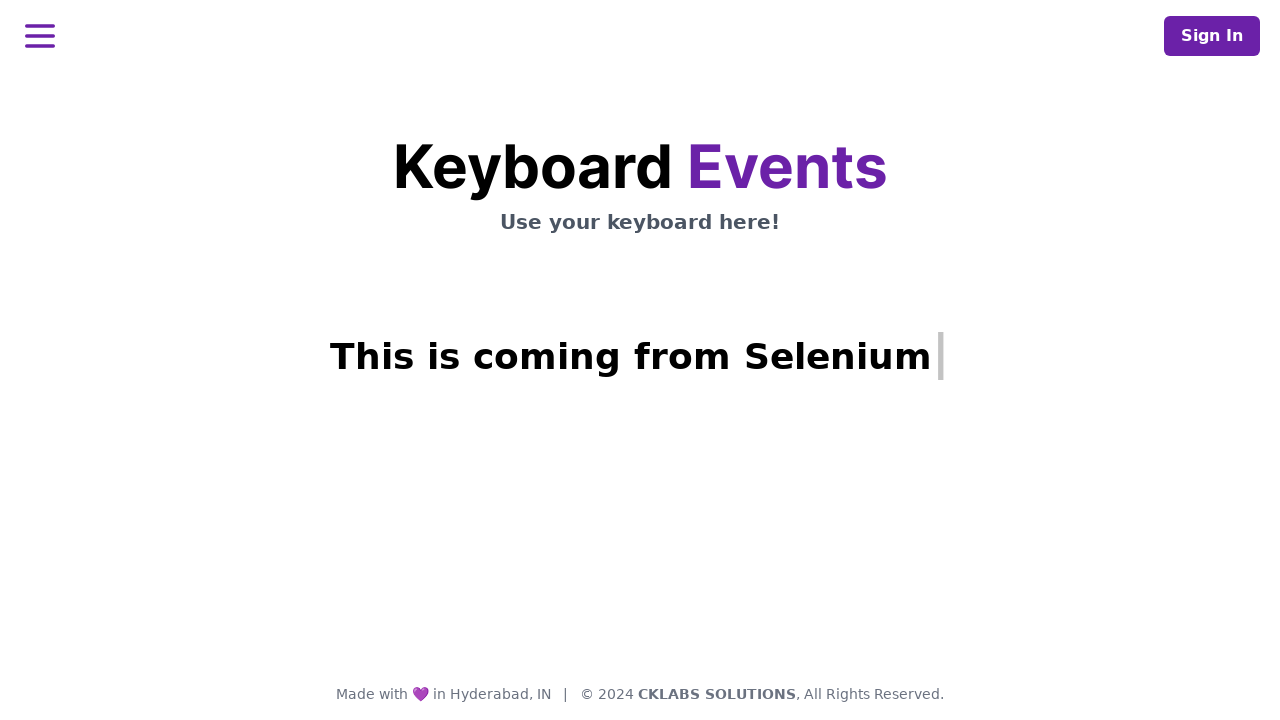

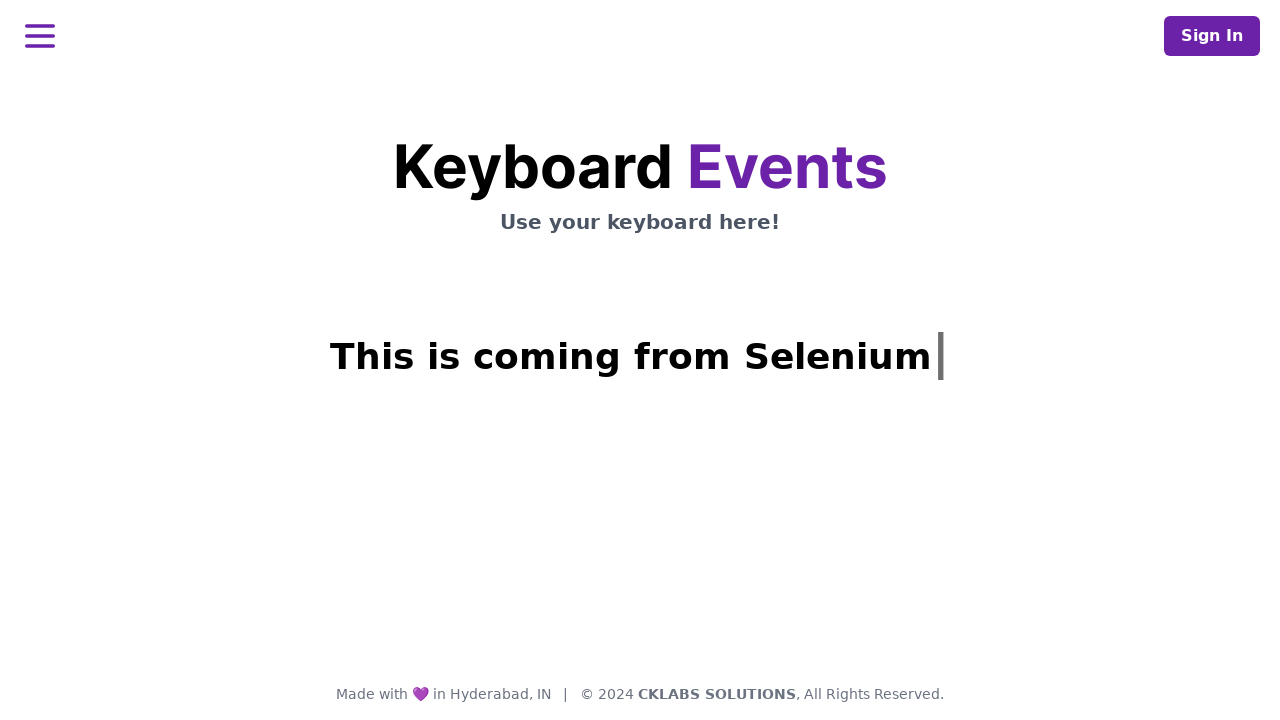